Tests drag and drop functionality on jQuery UI demo page by dragging an element from source to target location

Starting URL: https://jqueryui.com/droppable/

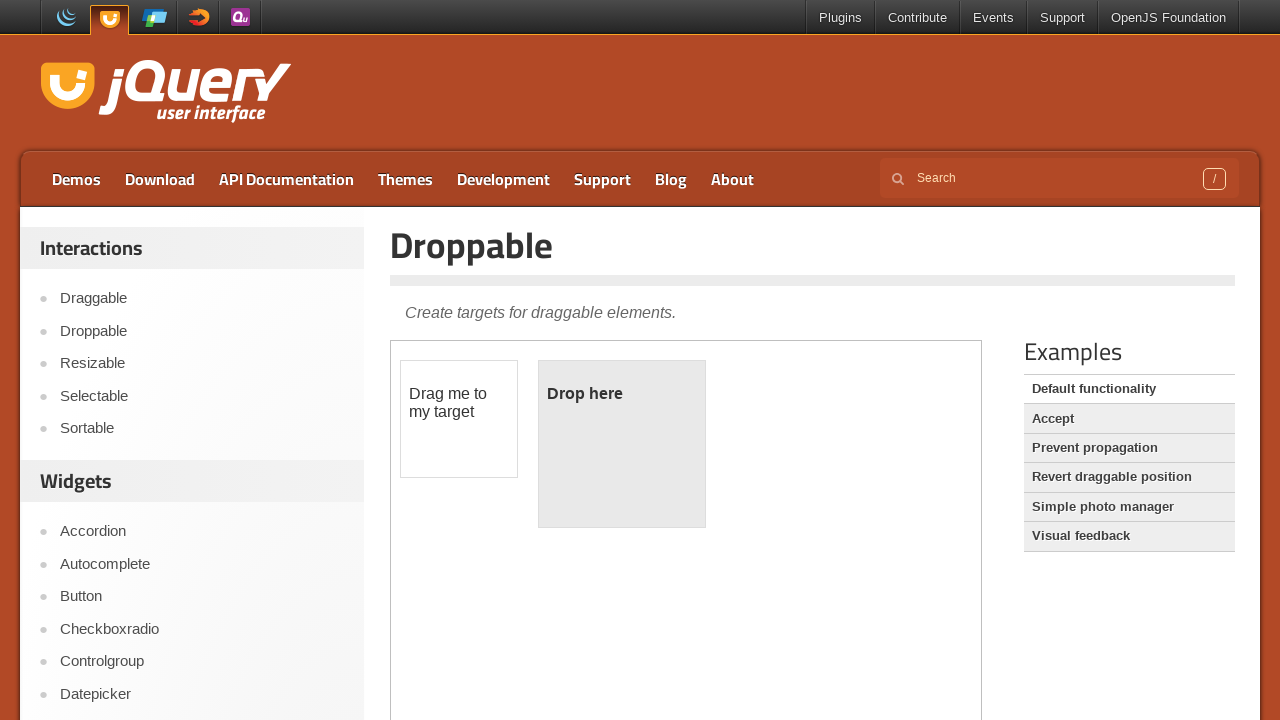

Located the first iframe containing the drag and drop demo
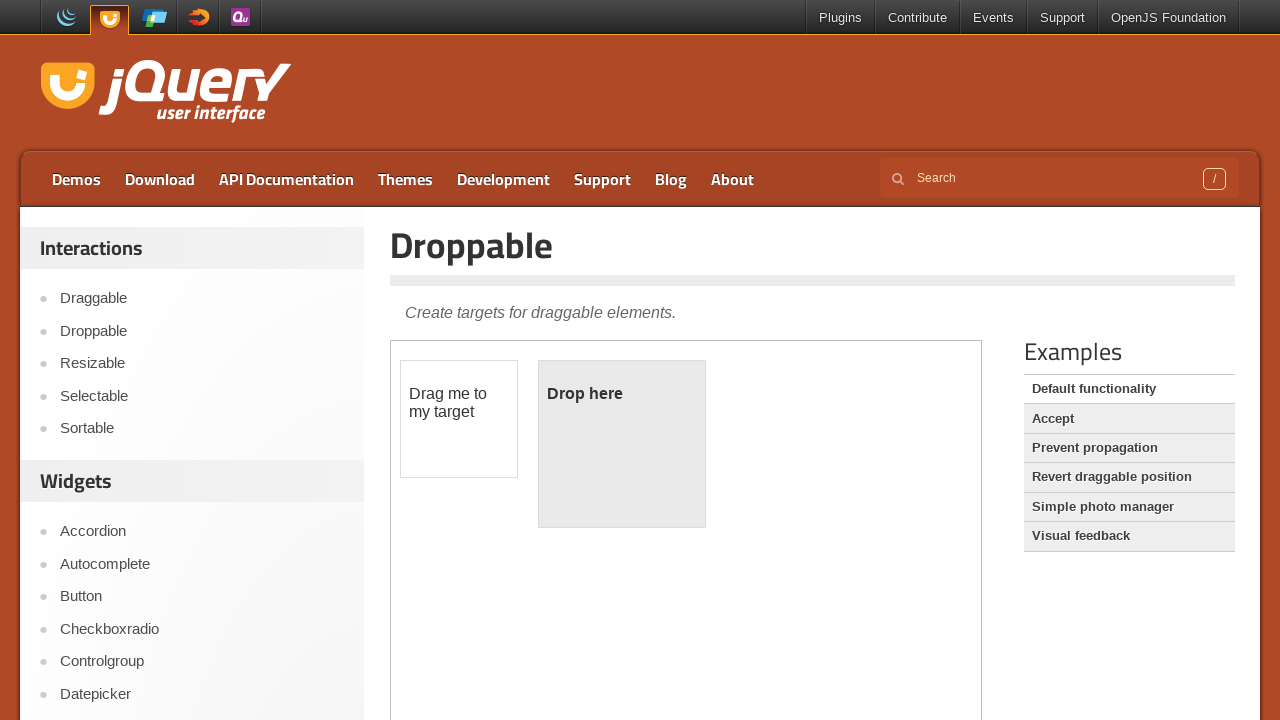

Located the draggable element with id 'draggable'
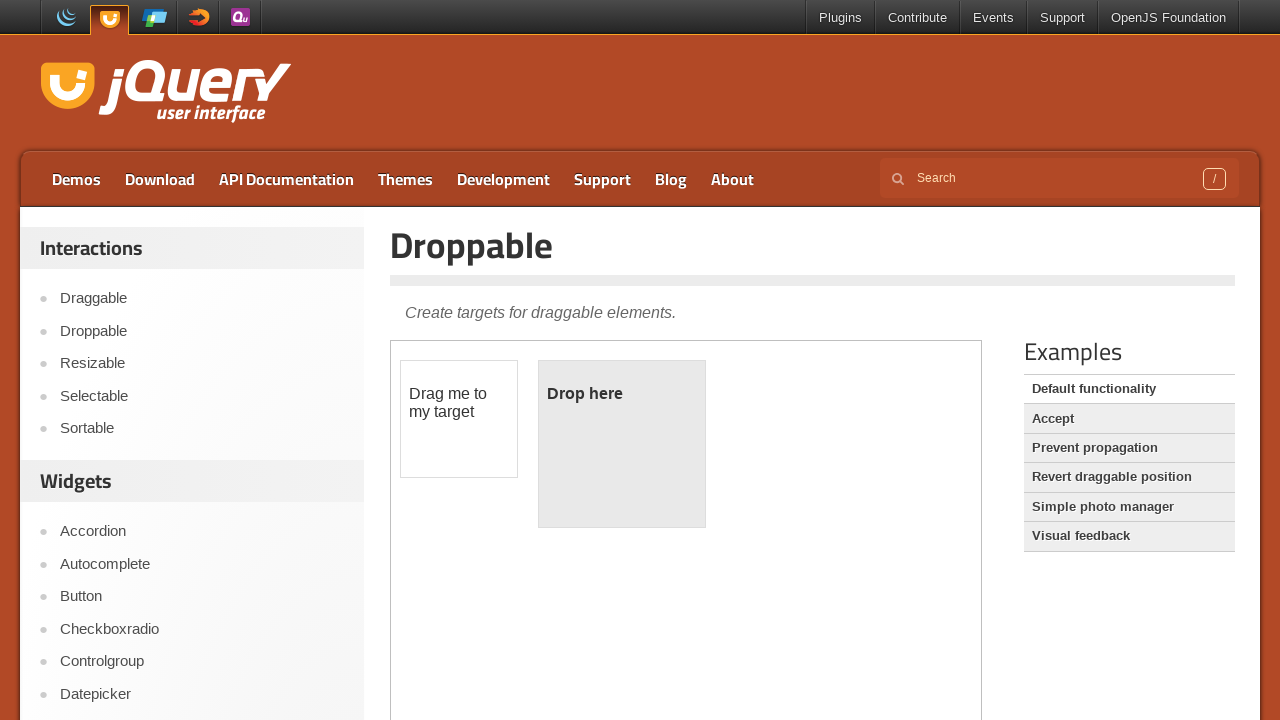

Located the droppable target element with id 'droppable'
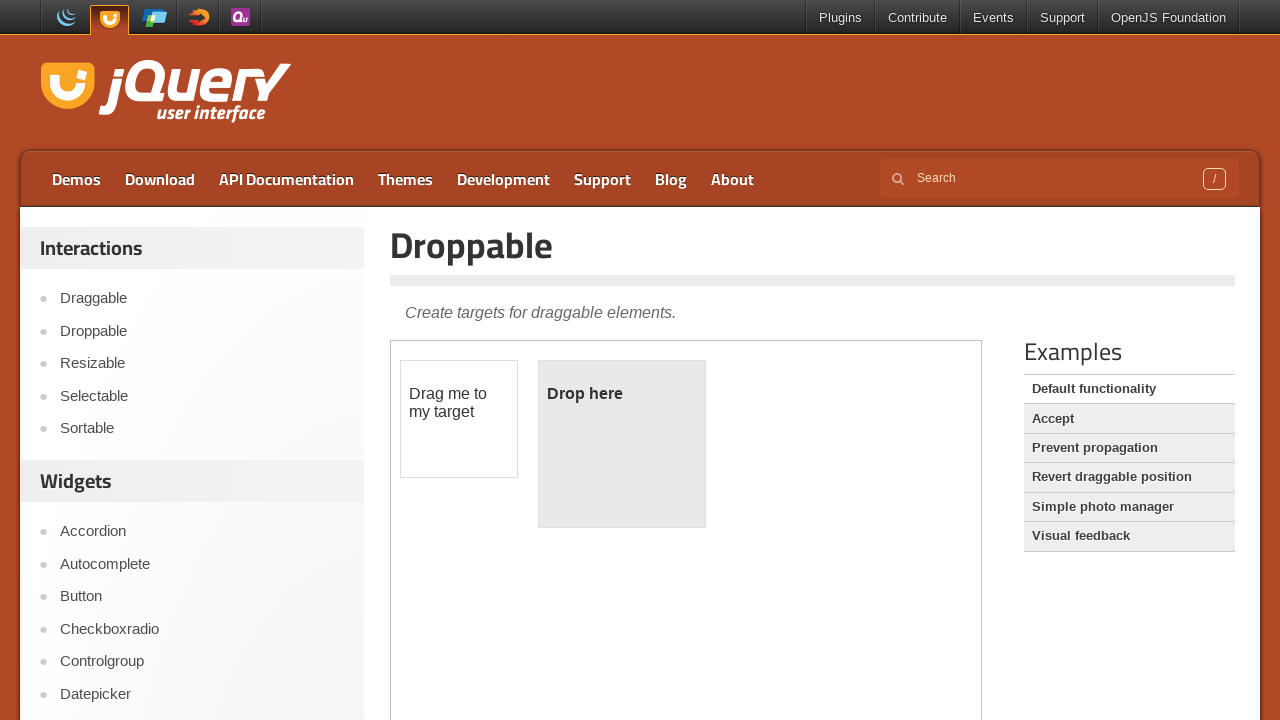

Dragged the draggable element to the droppable target location at (622, 444)
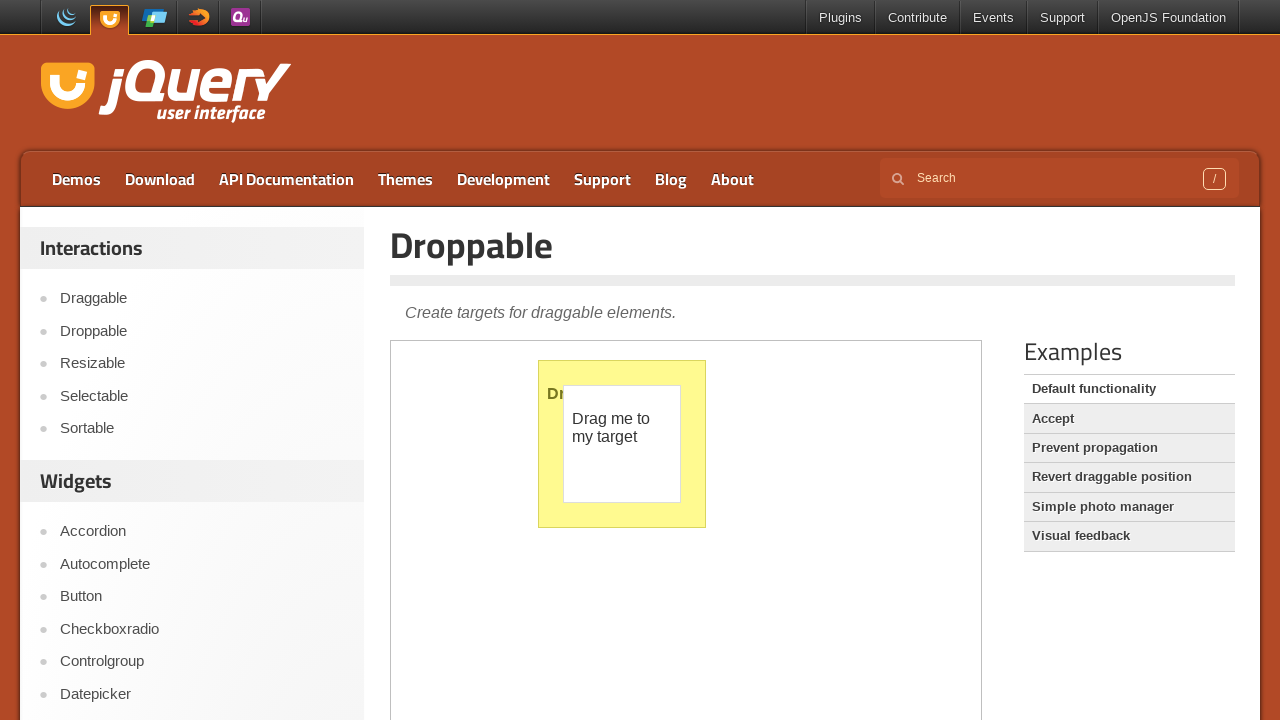

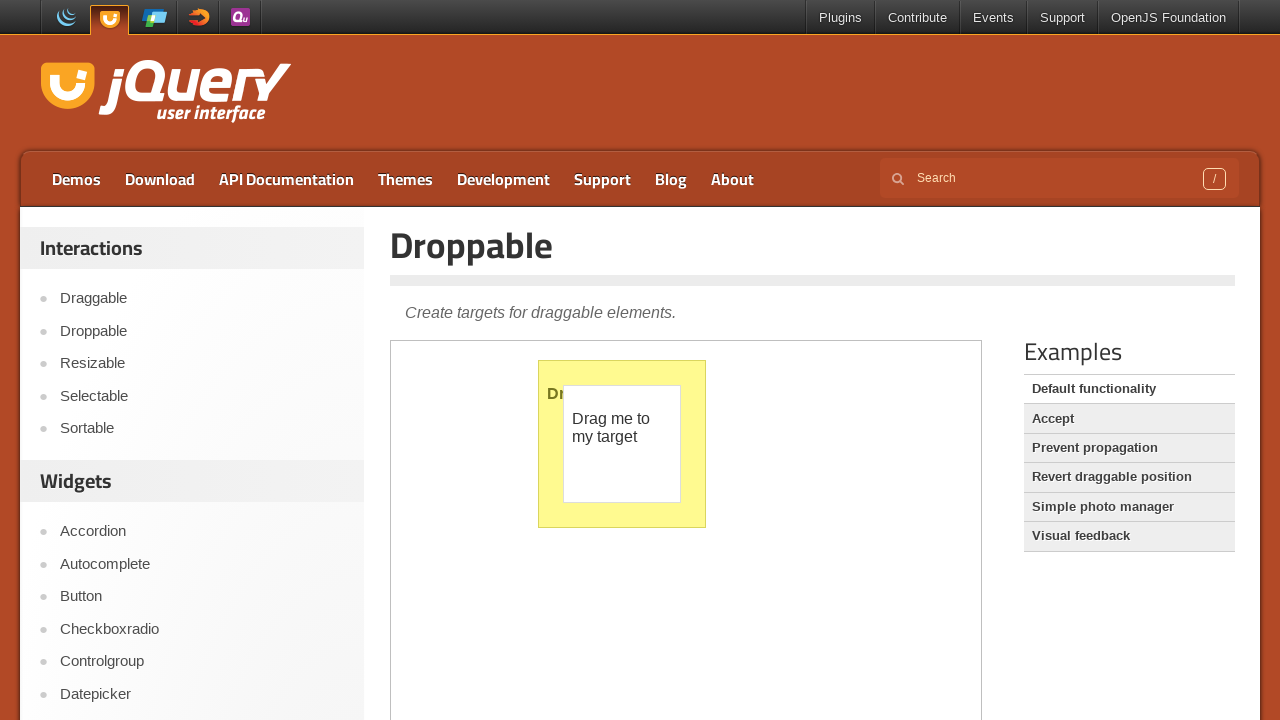